Opens the Polish web portal wp.pl and verifies that the page title is accessible/displayed

Starting URL: https://www.wp.pl

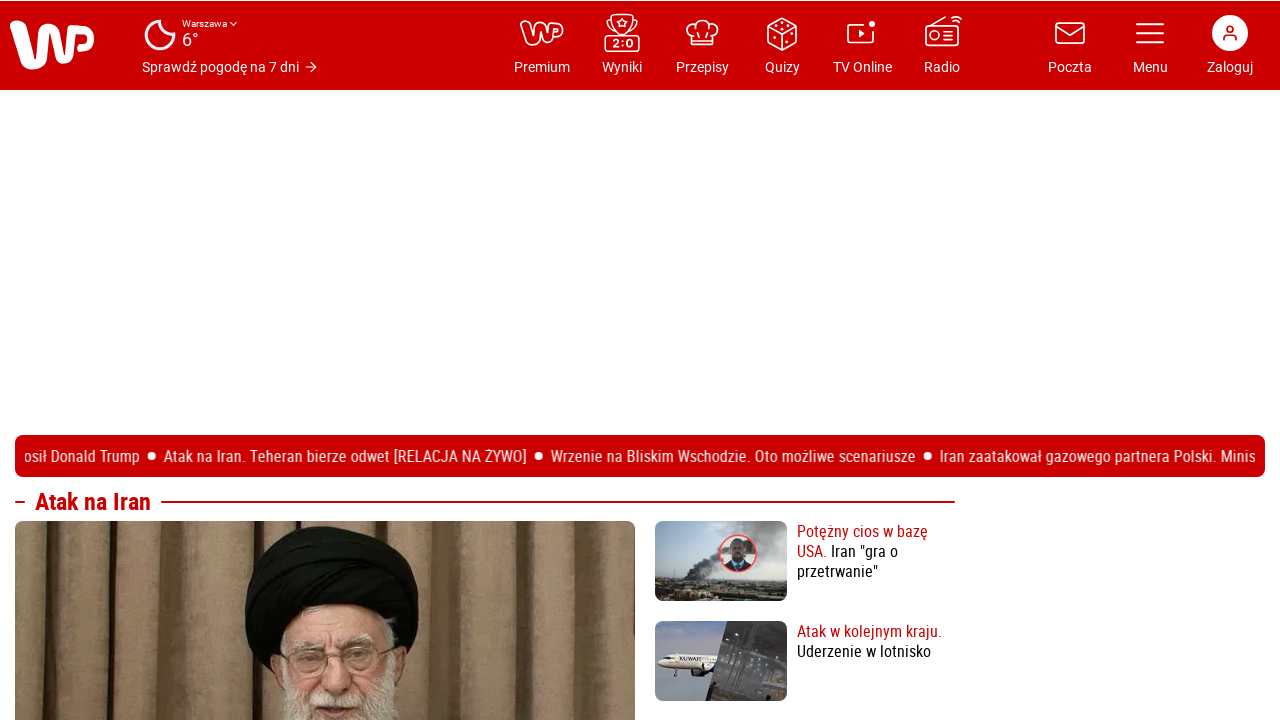

Waited for page to reach domcontentloaded state
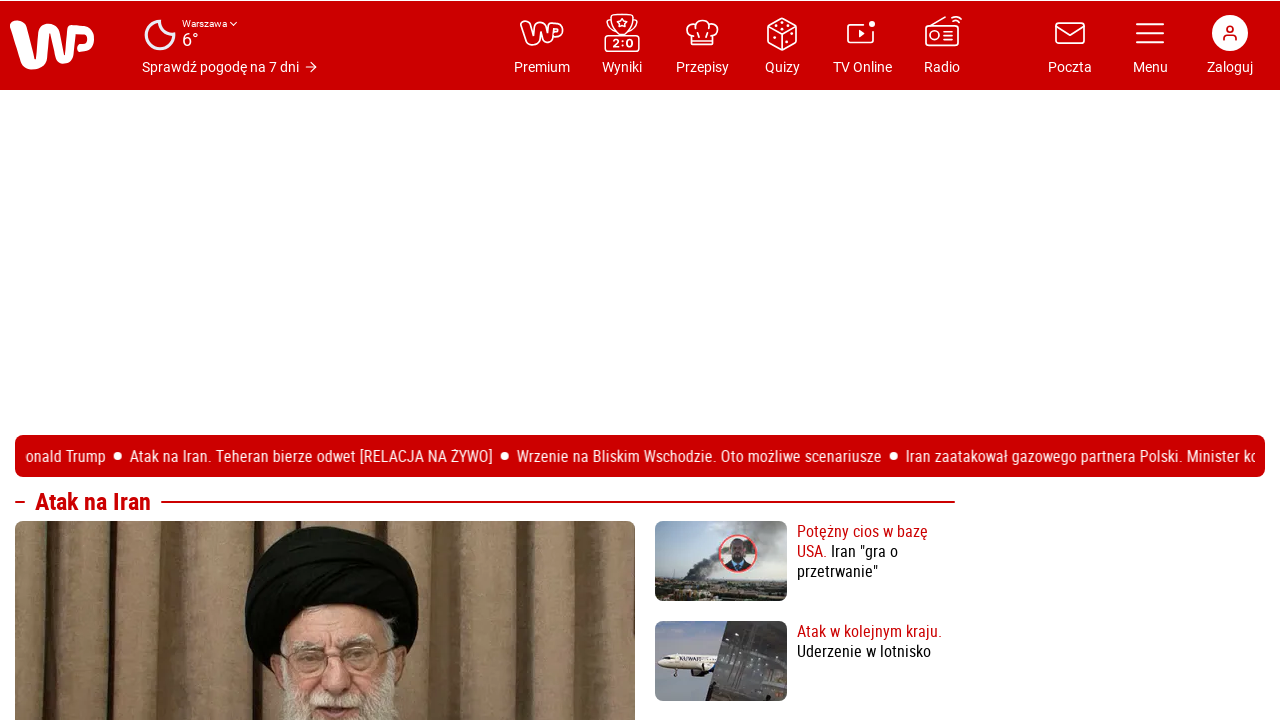

Retrieved page title: 'Wirtualna Polska - Wszystko co ważne - www.wp.pl'
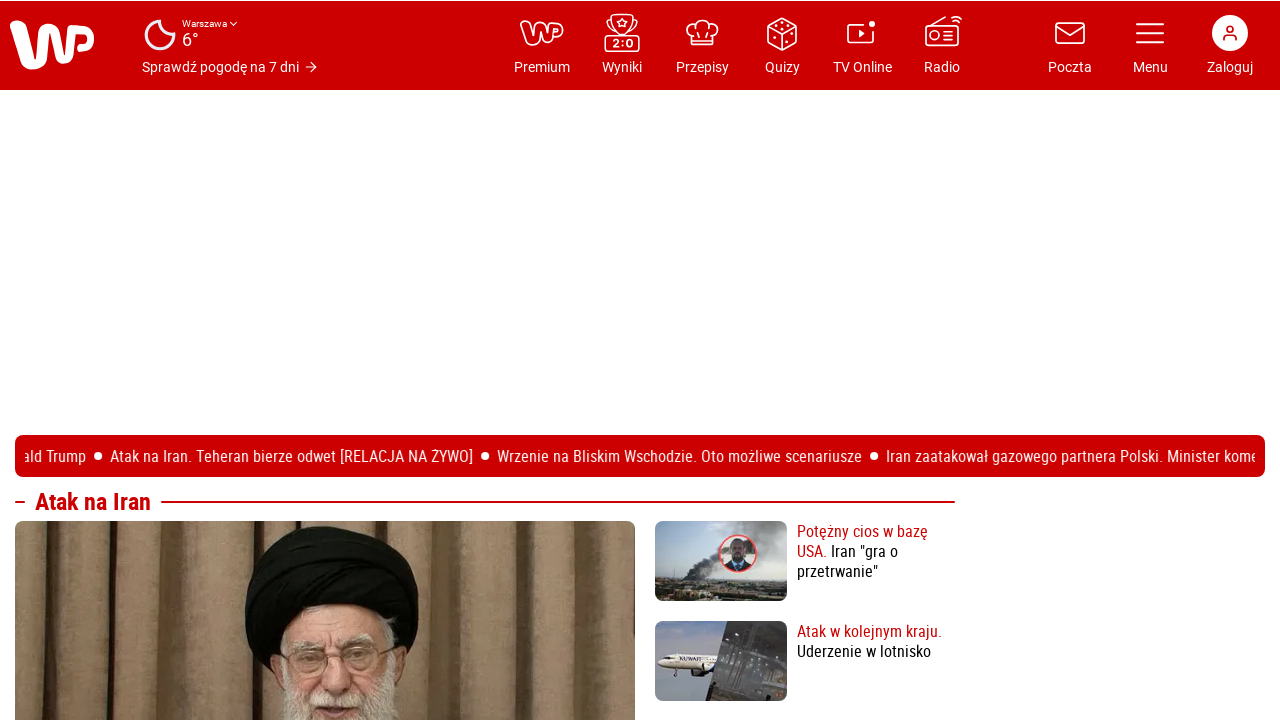

Verified that page title is not empty
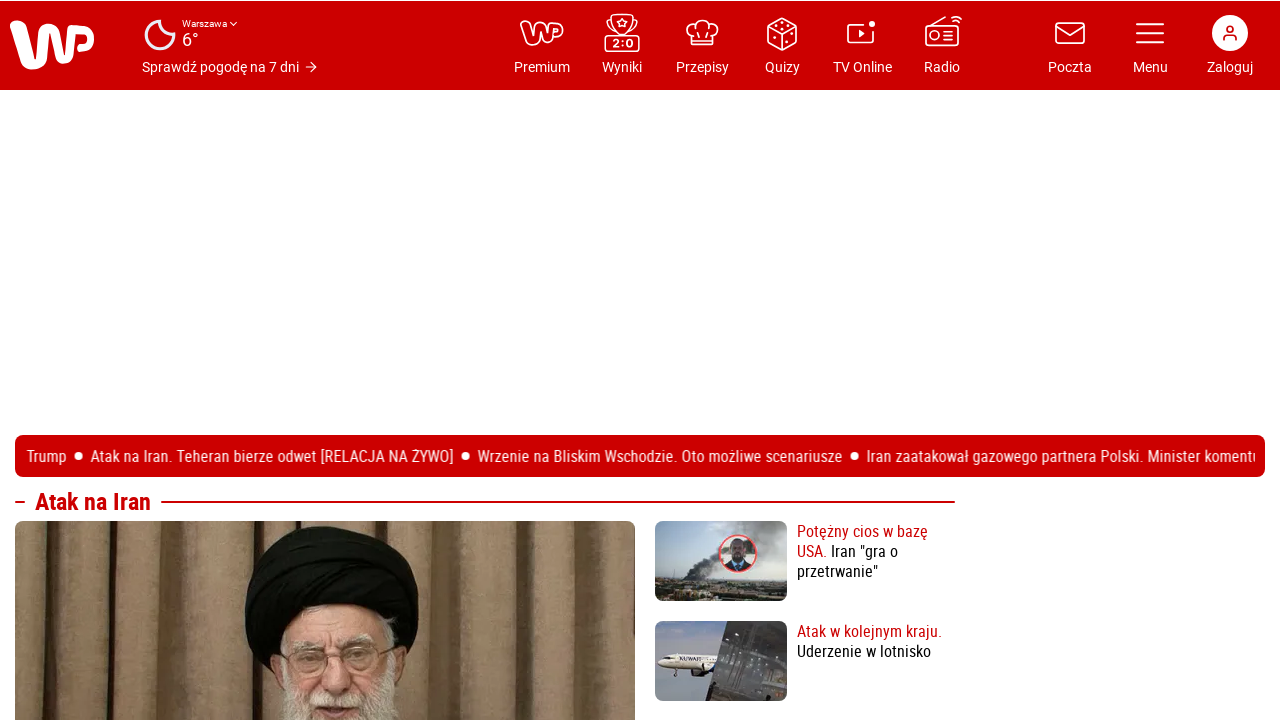

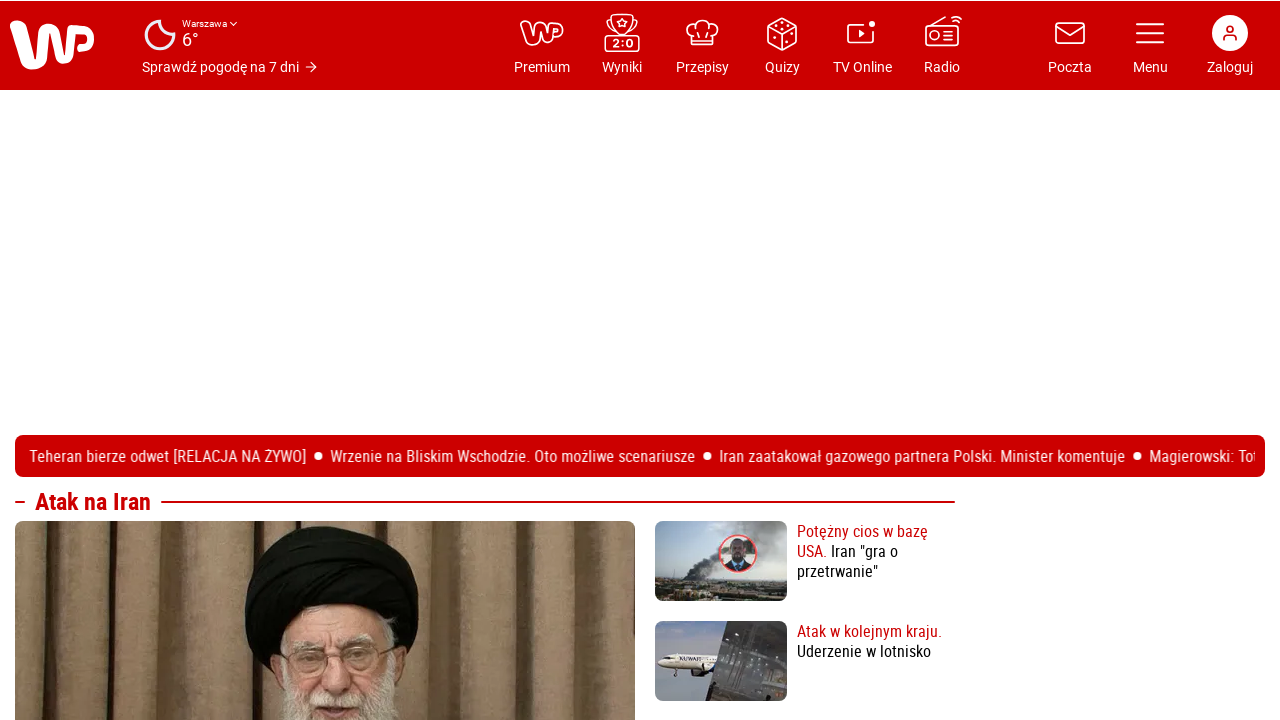